Tests mouse coordinate offset functionality by clicking on a heading element twice (with page refresh in between) and verifying that the click coordinates are randomized/different each time.

Starting URL: https://keengo.ru/blog/javascript/opredelenie-koordinat-kursora-myshi/

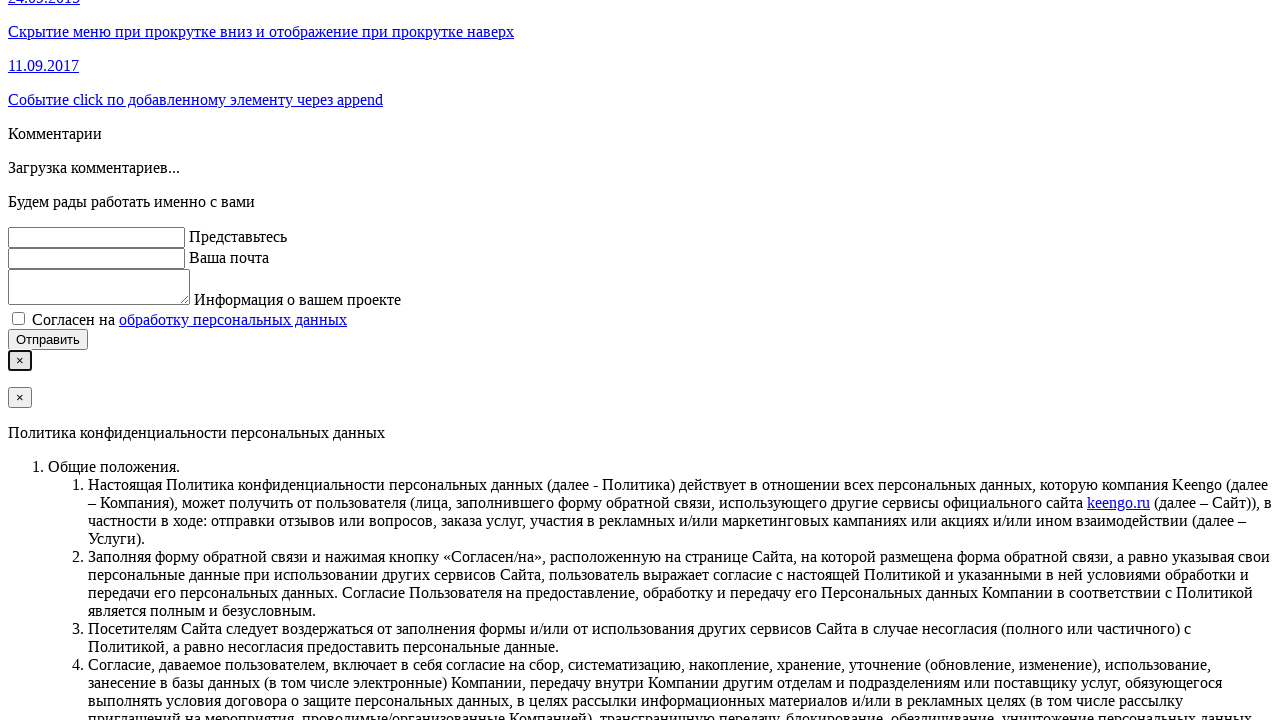

Waited for page to load (networkidle)
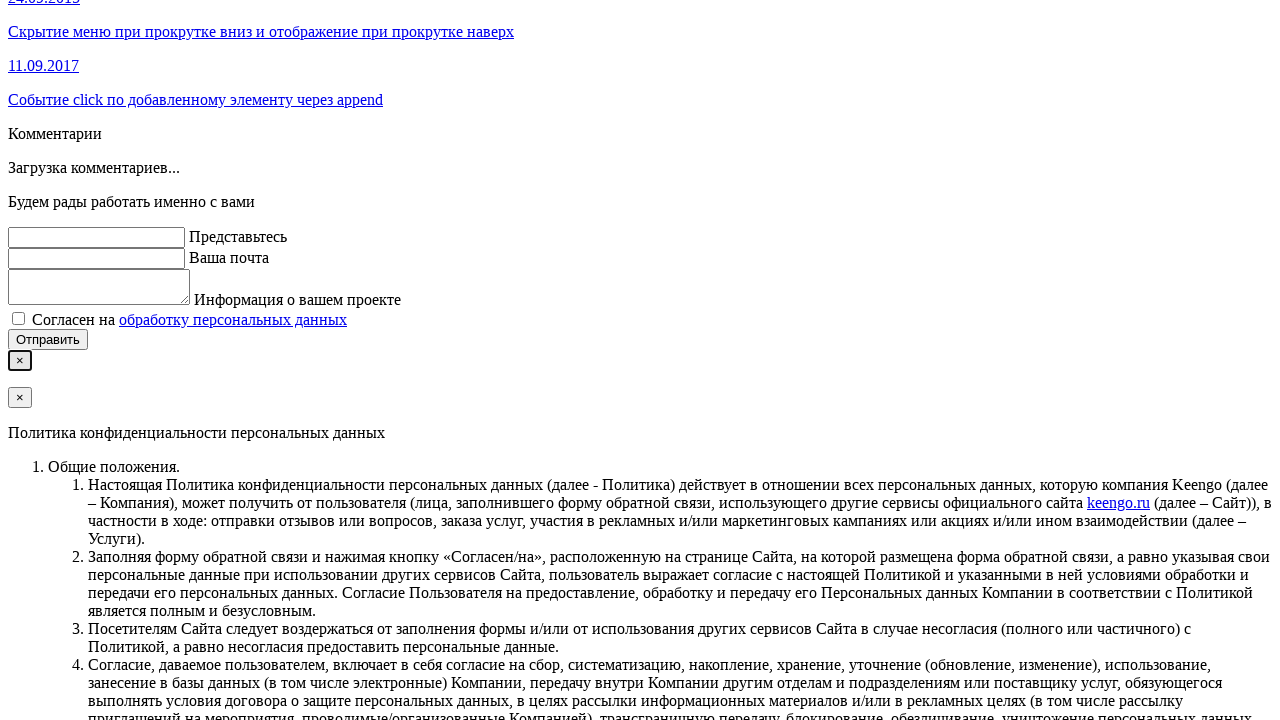

Clicked on h1 heading element (first time) at (640, 317) on div.container h1 >> nth=0
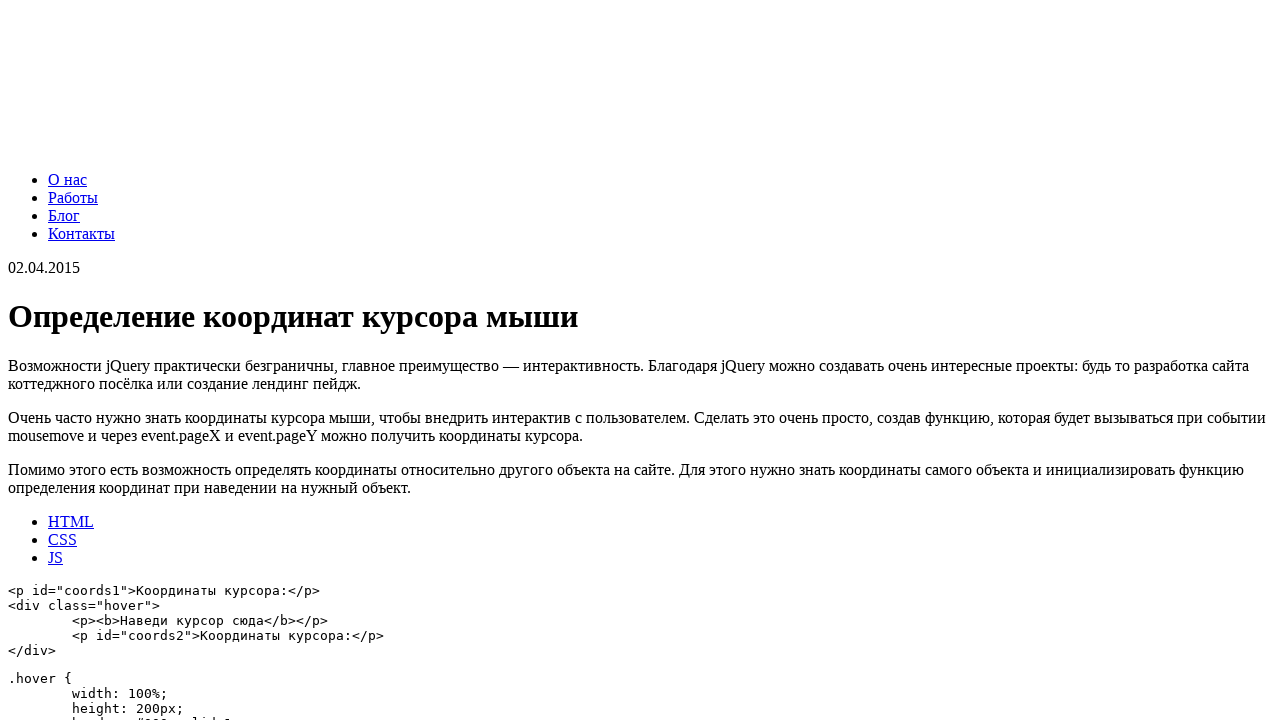

Retrieved first coordinate reading: Координаты курсора:
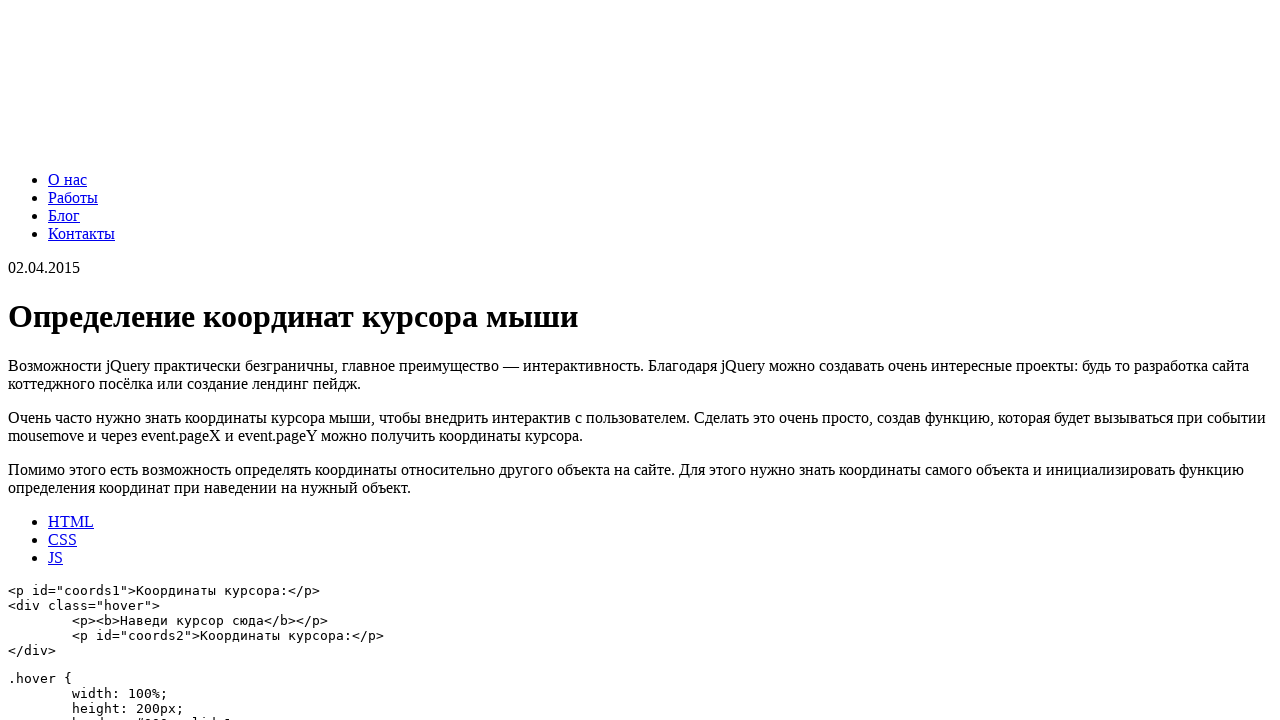

Reloaded the page
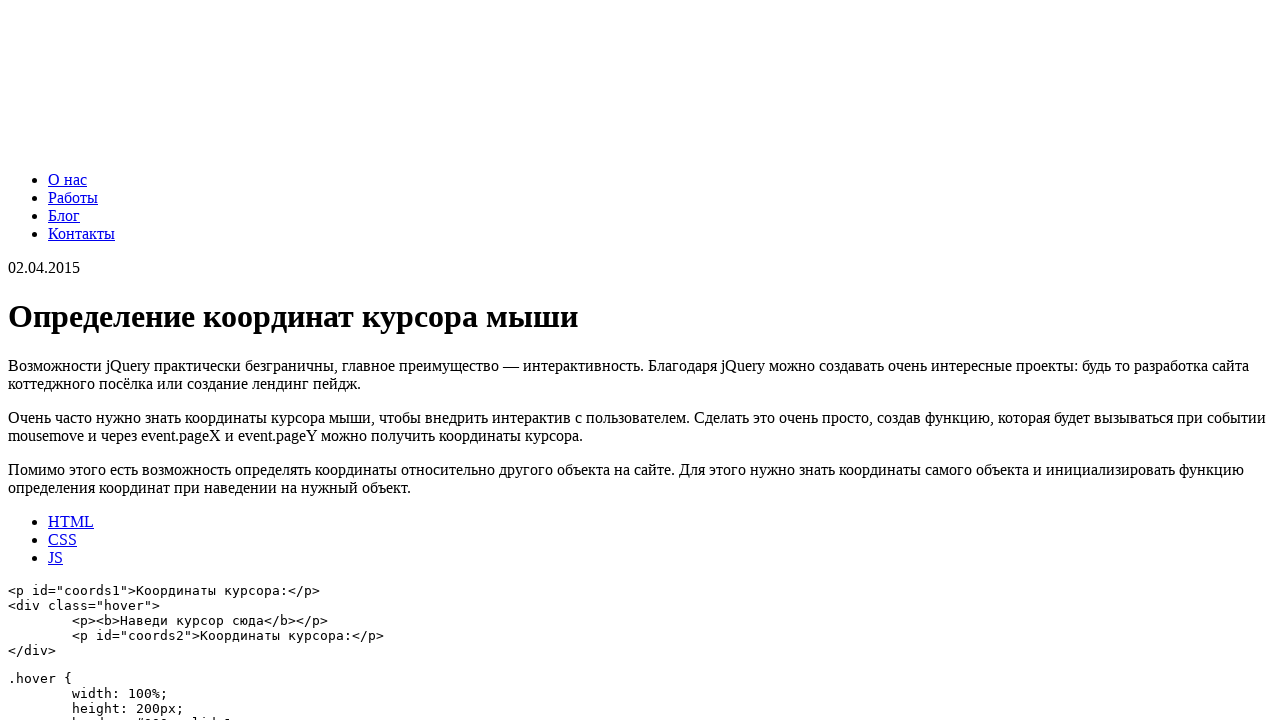

Waited for page to load after reload (networkidle)
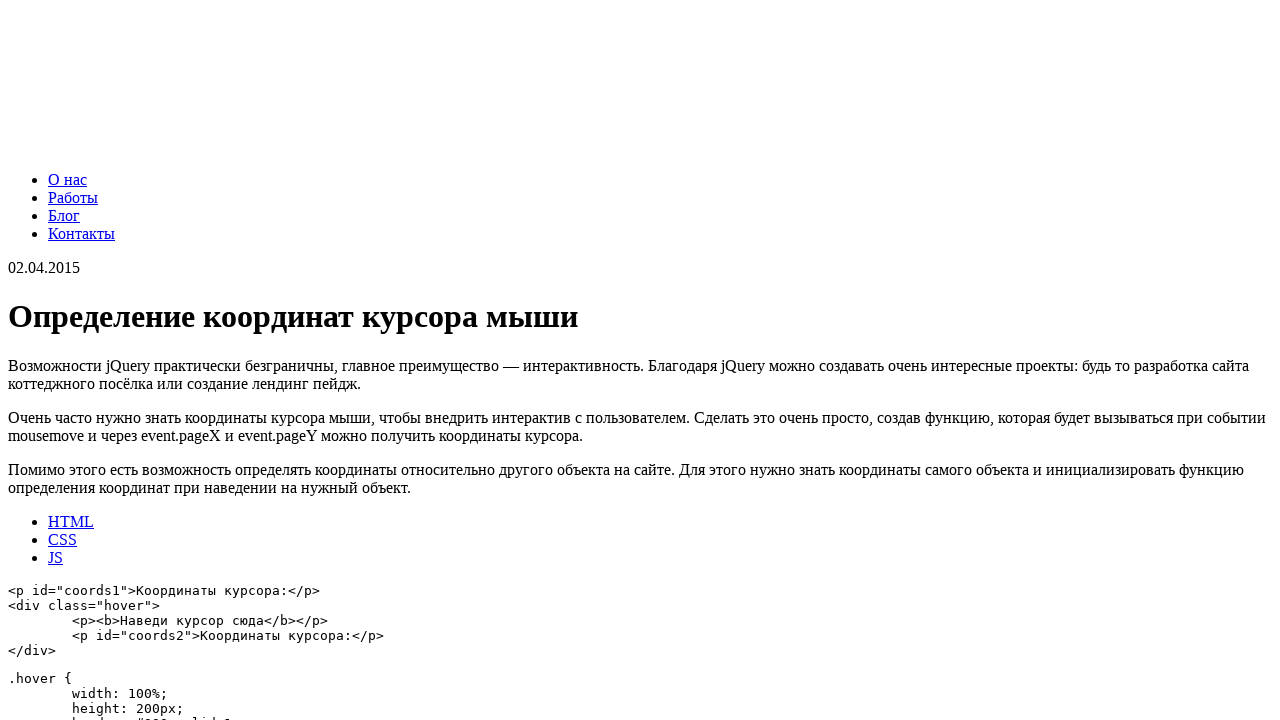

Clicked on h1 heading element (second time) at (640, 317) on div.container h1 >> nth=0
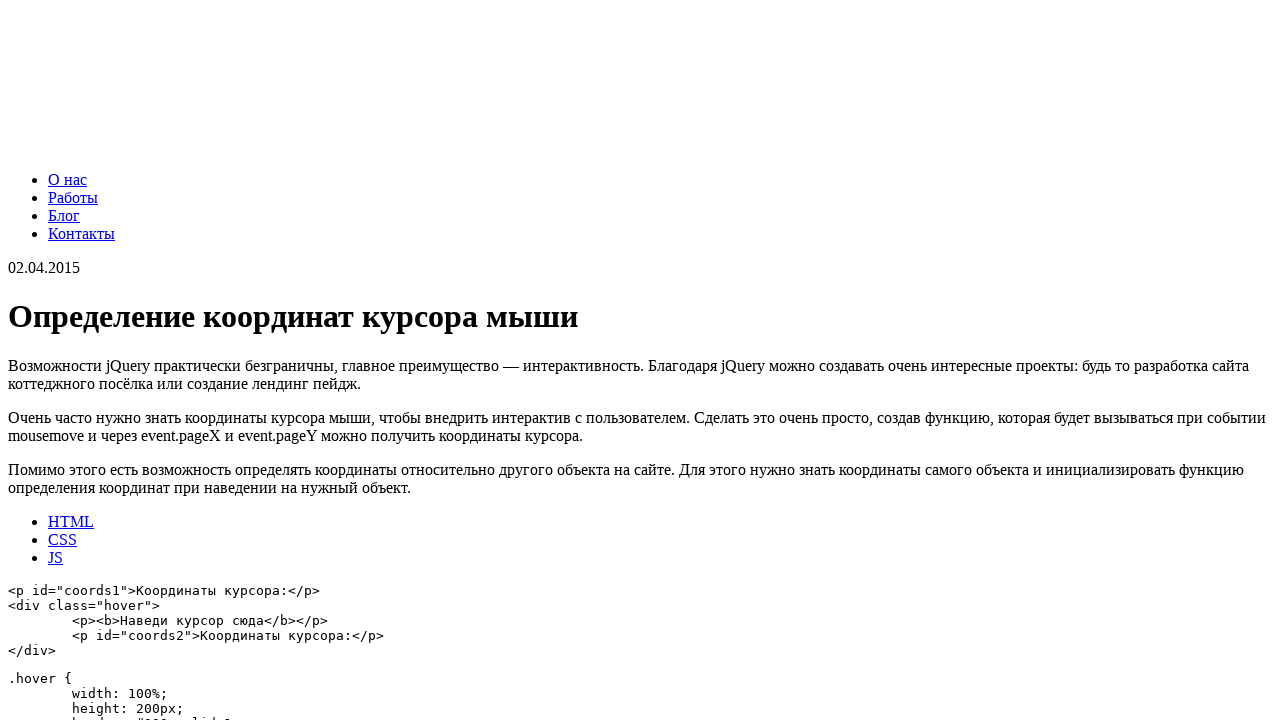

Retrieved second coordinate reading: Координаты курсора:
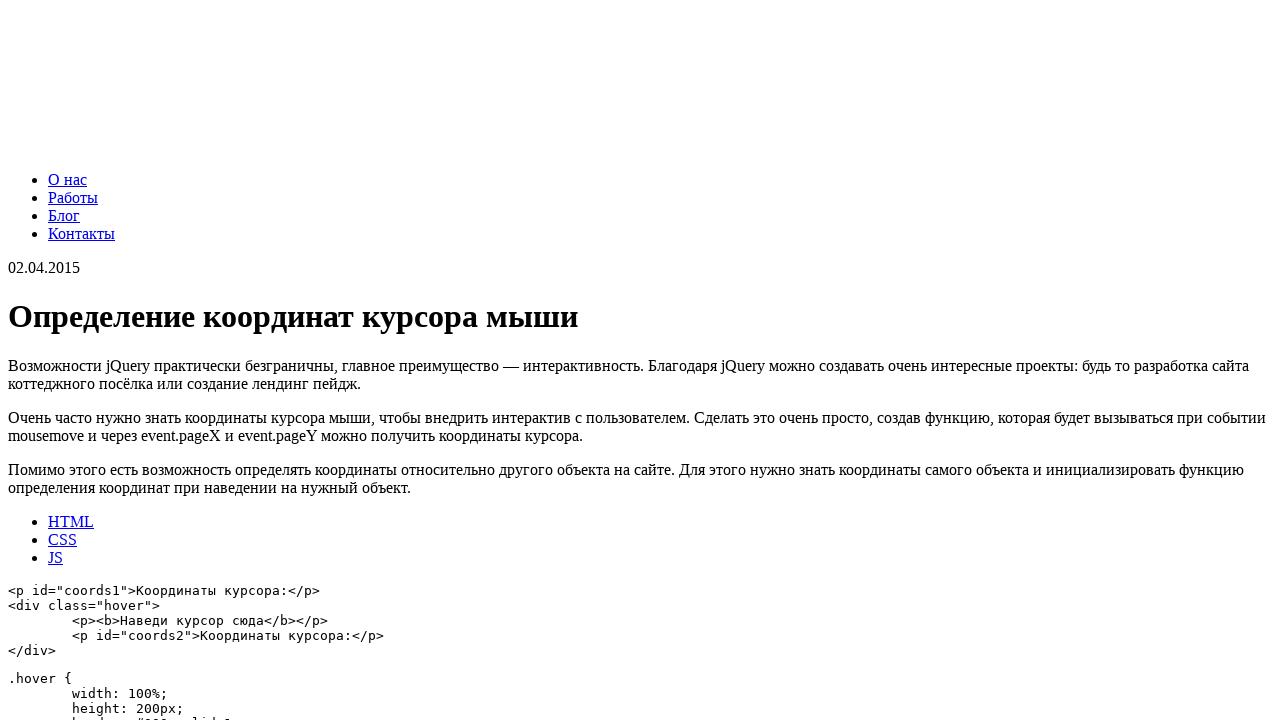

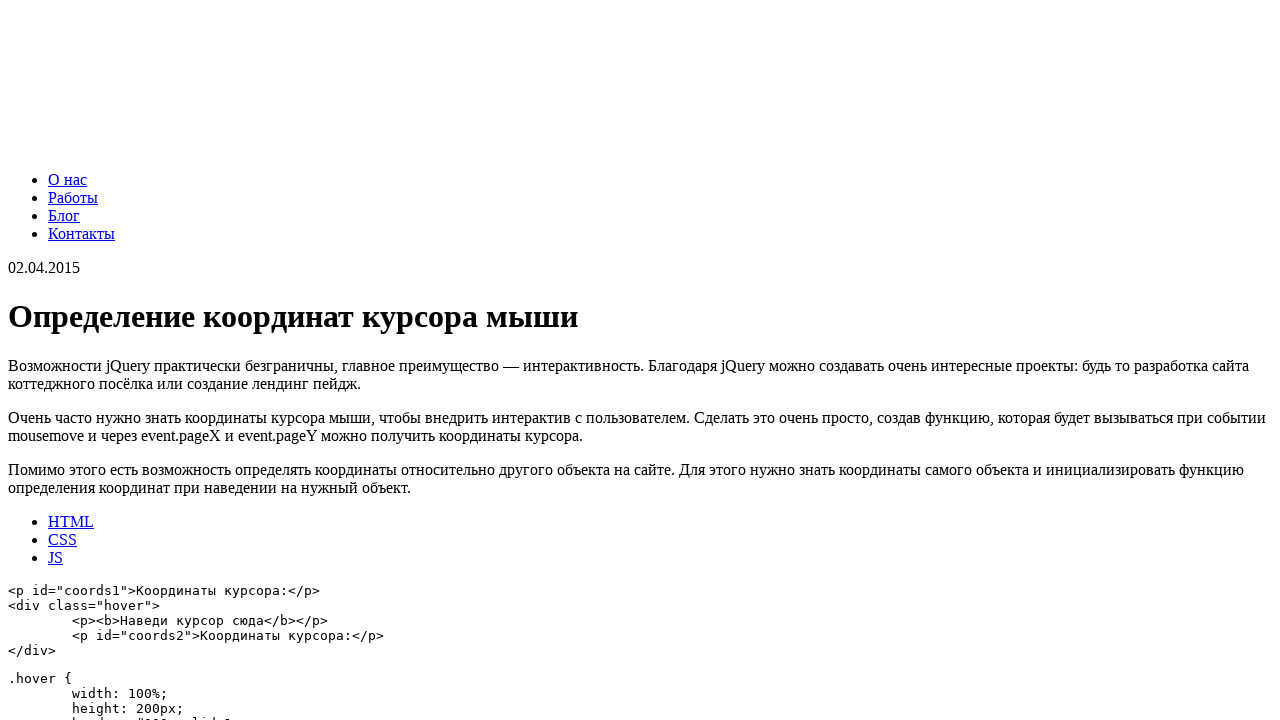